Tests browser navigation functionality by navigating to multiple URLs, using back/forward navigation, and refreshing the page

Starting URL: https://demo.guru99.com/test/newtours/register.php

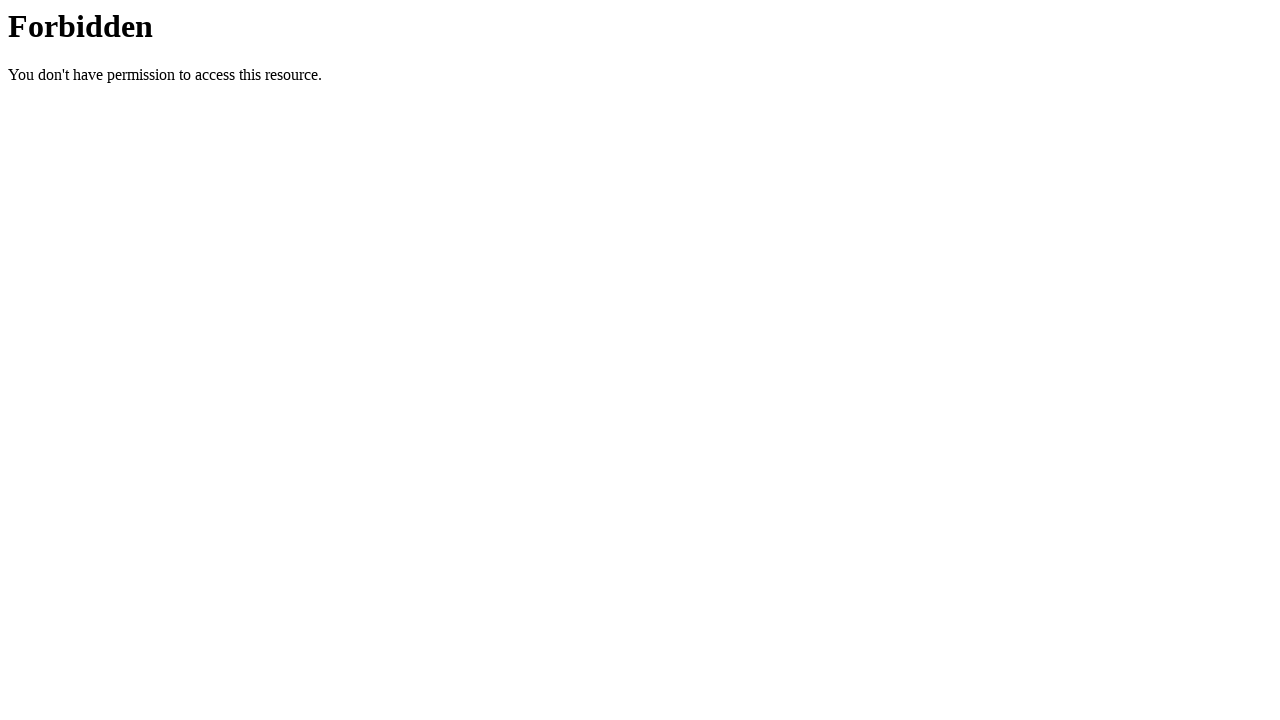

Printed page title from register page
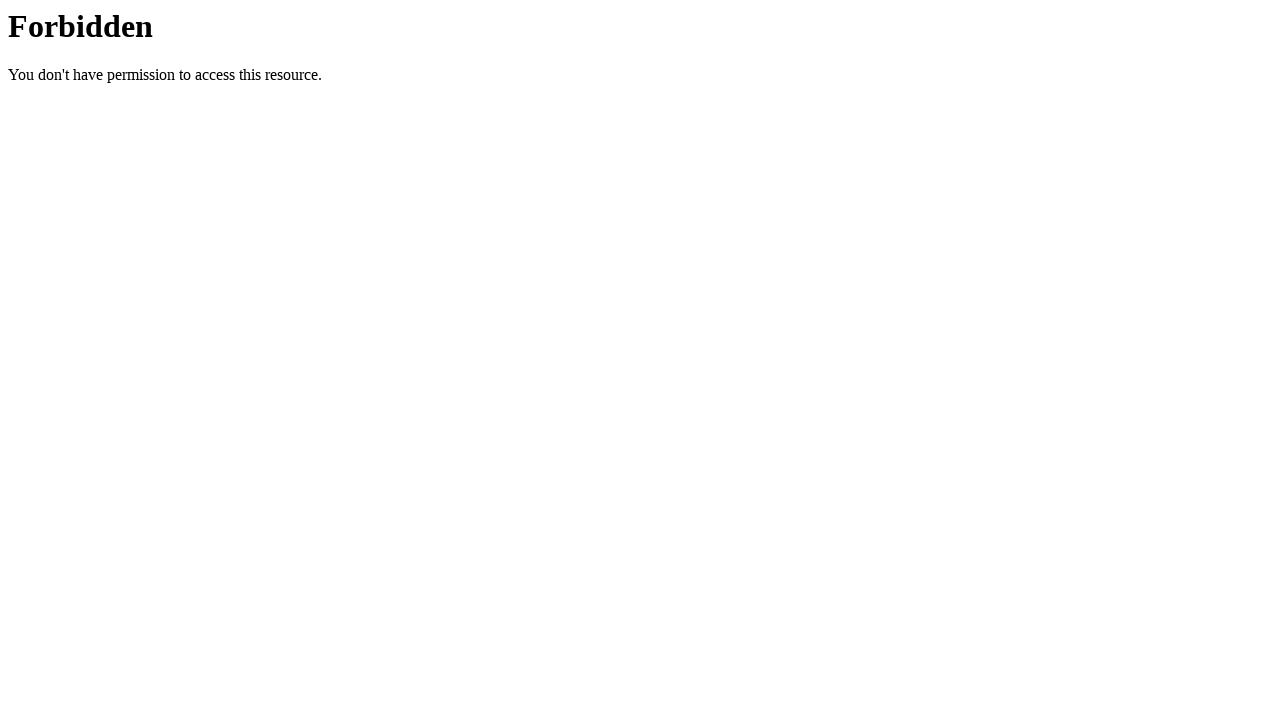

Printed page URL from register page
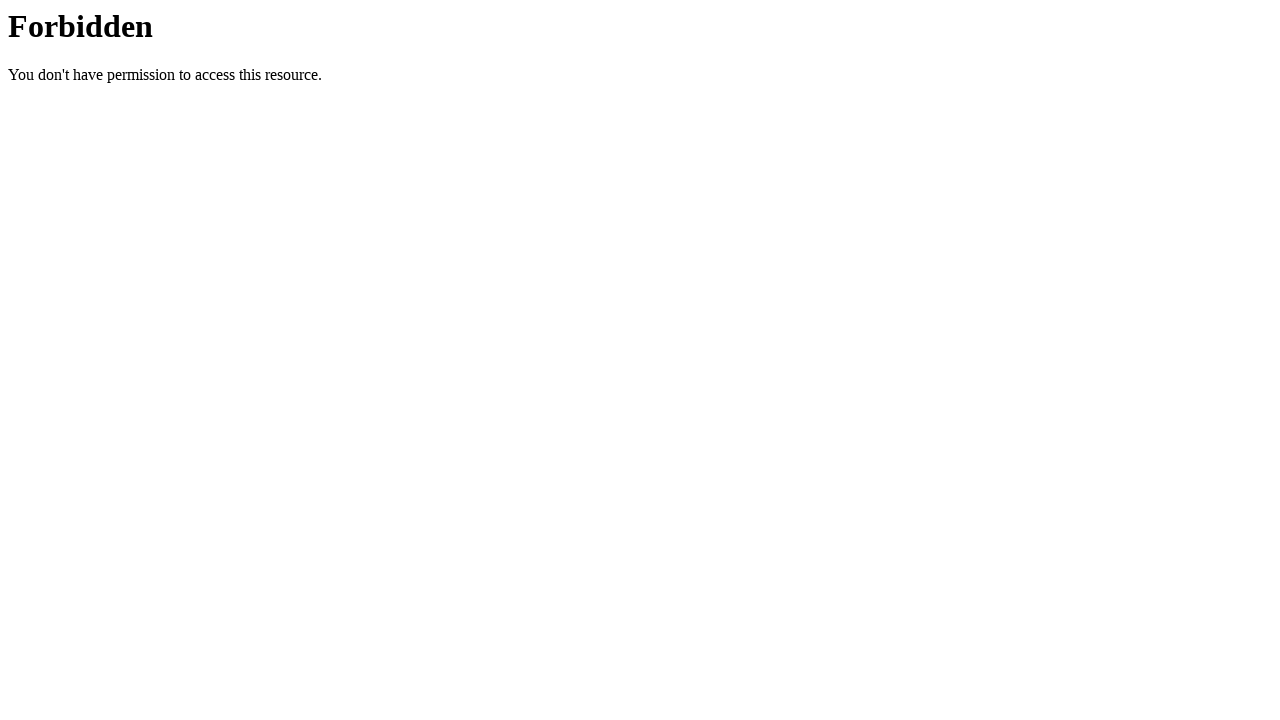

Navigated to https://www.saucedemo.com
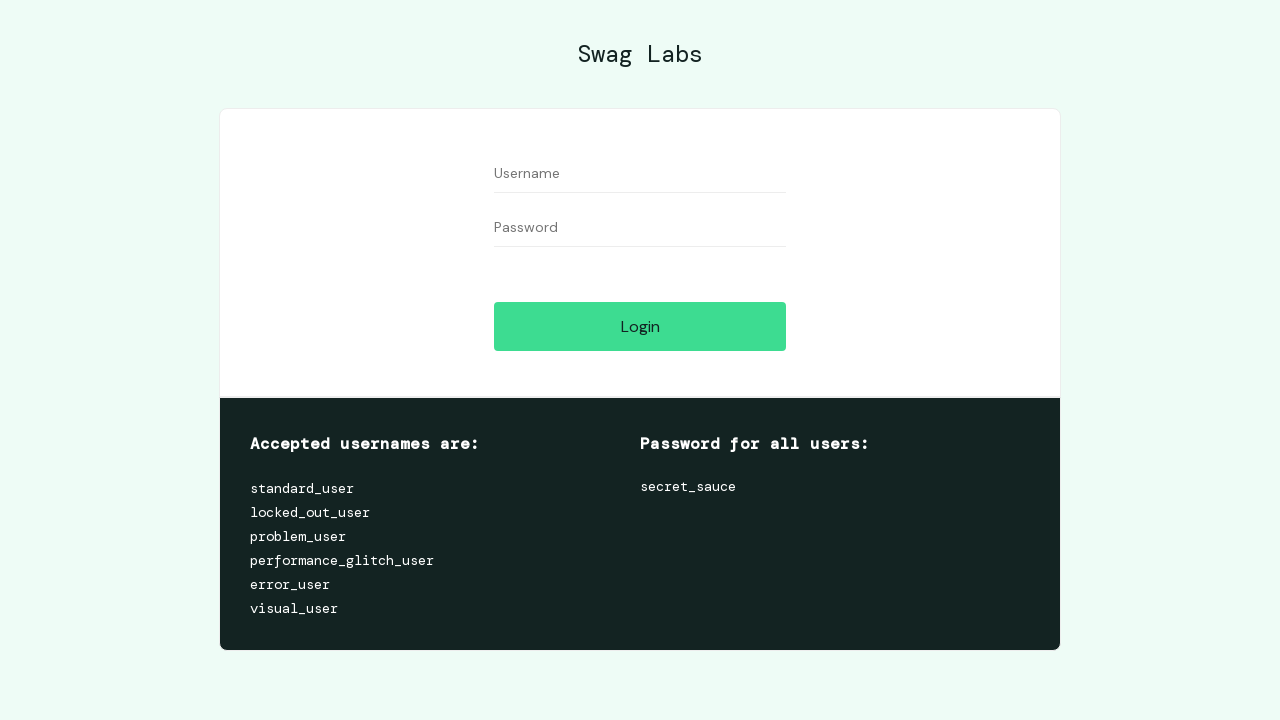

Navigated back to previous page (register.php)
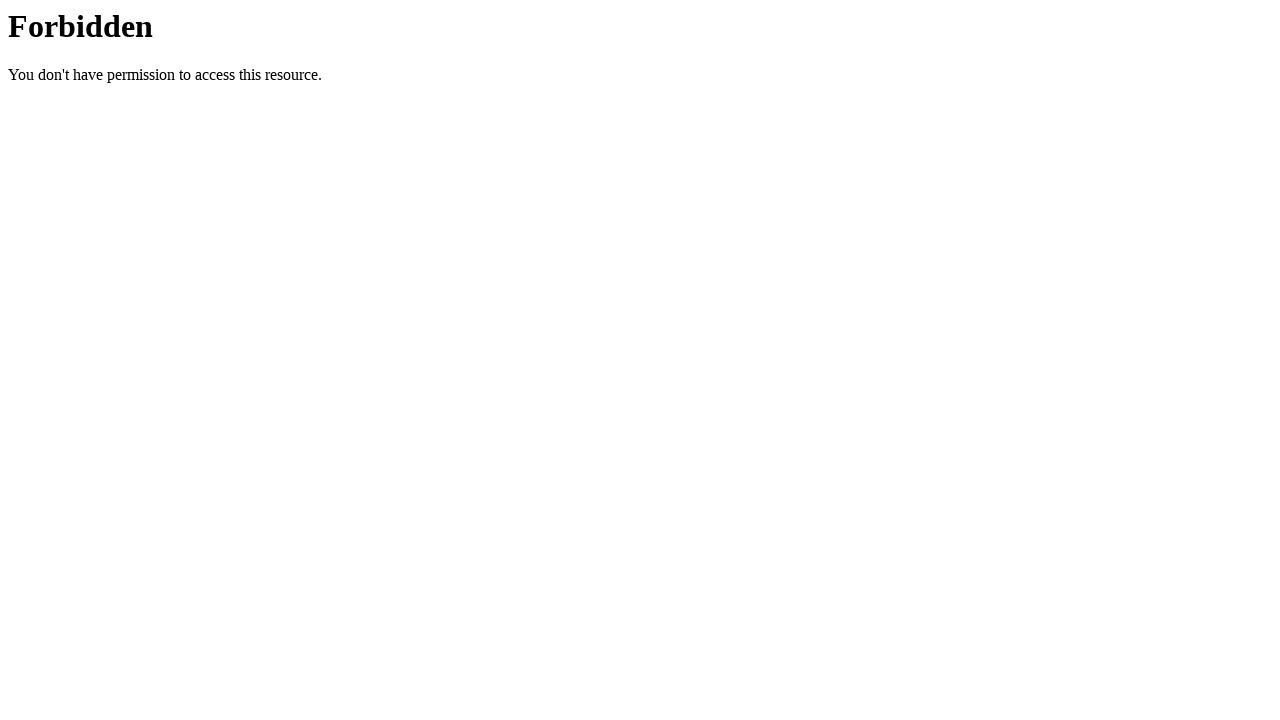

Navigated forward to saucedemo.com
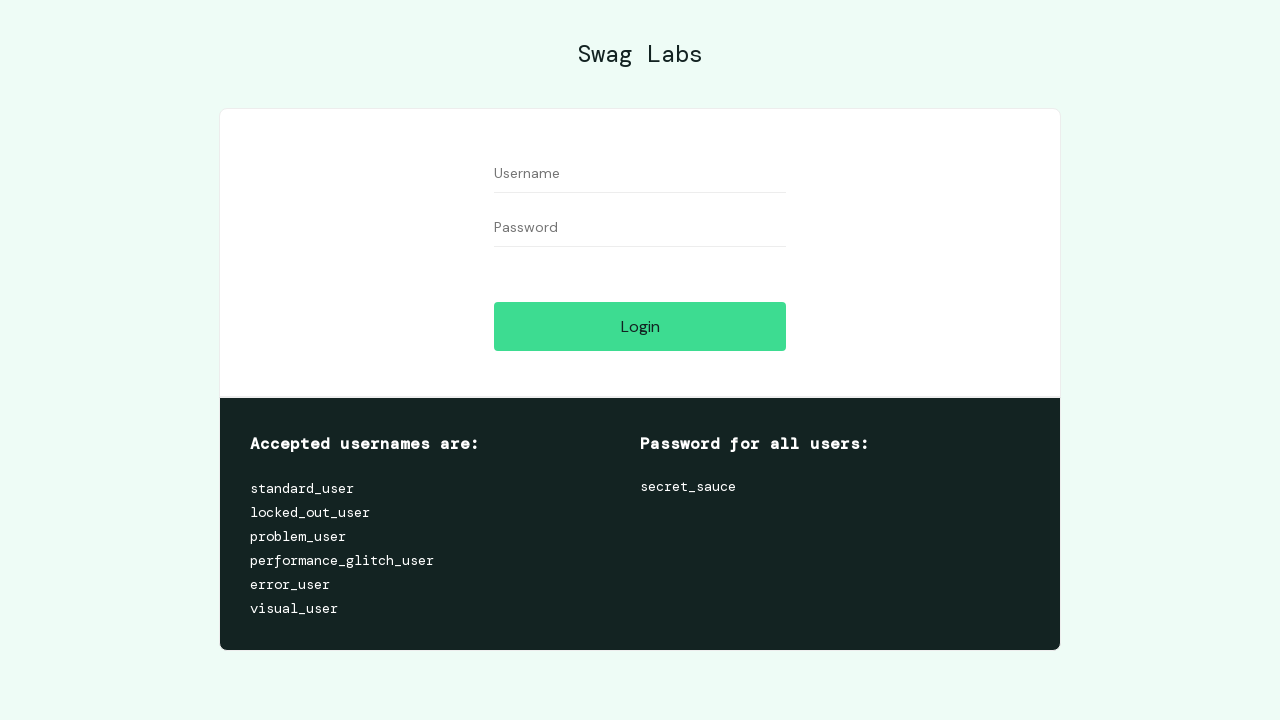

Refreshed the current page
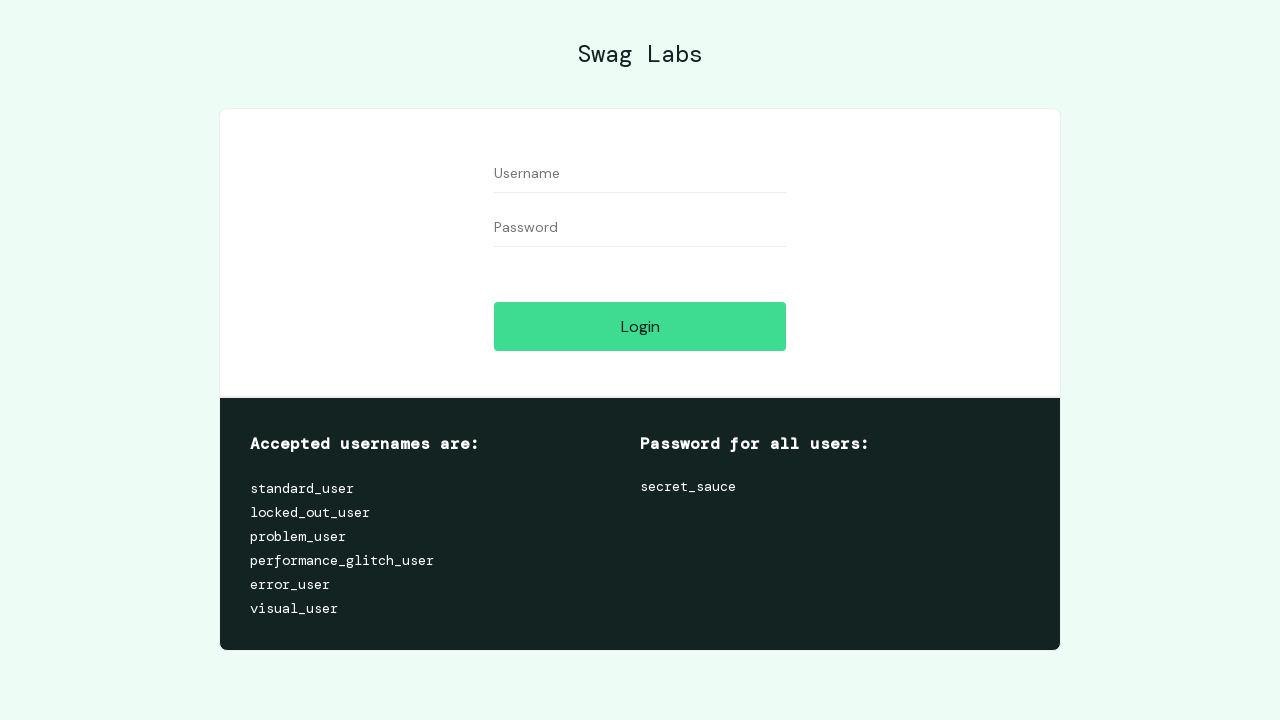

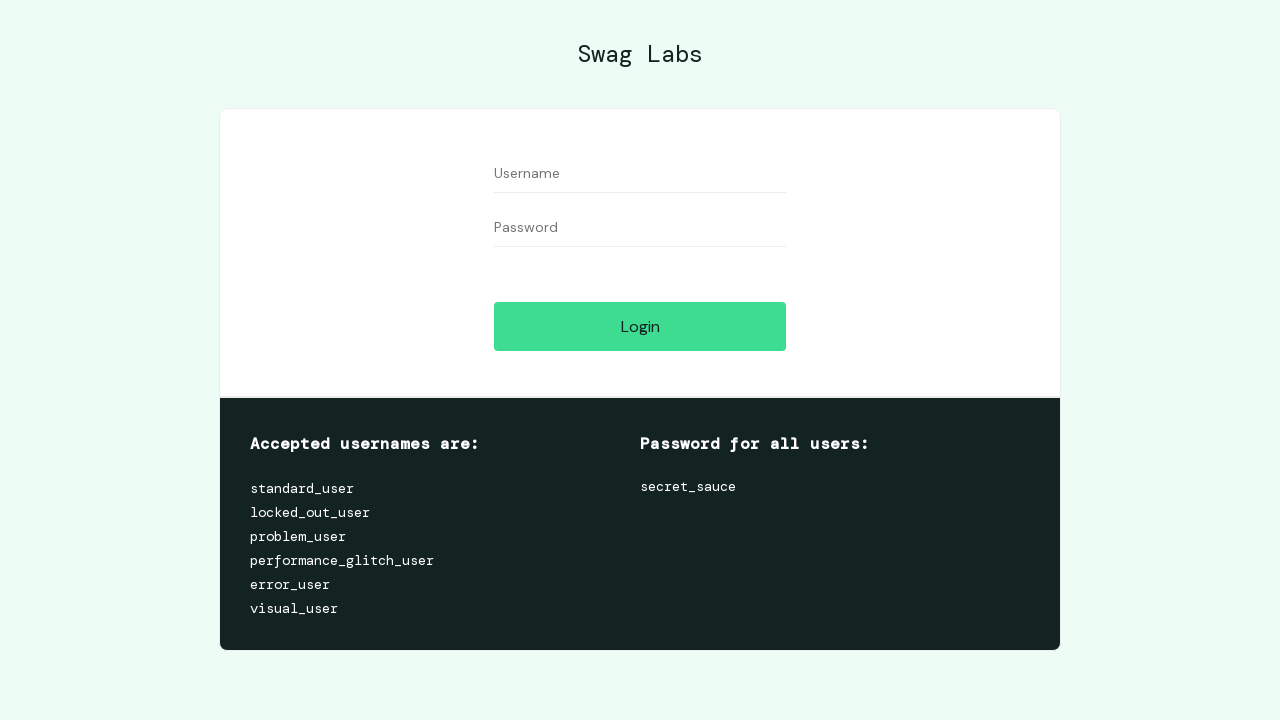